Tests the date picker functionality by scrolling to the date picker element, opening it, selecting a specific year (2033), month (December), and day (12) from the calendar widget.

Starting URL: https://testautomationpractice.blogspot.com/

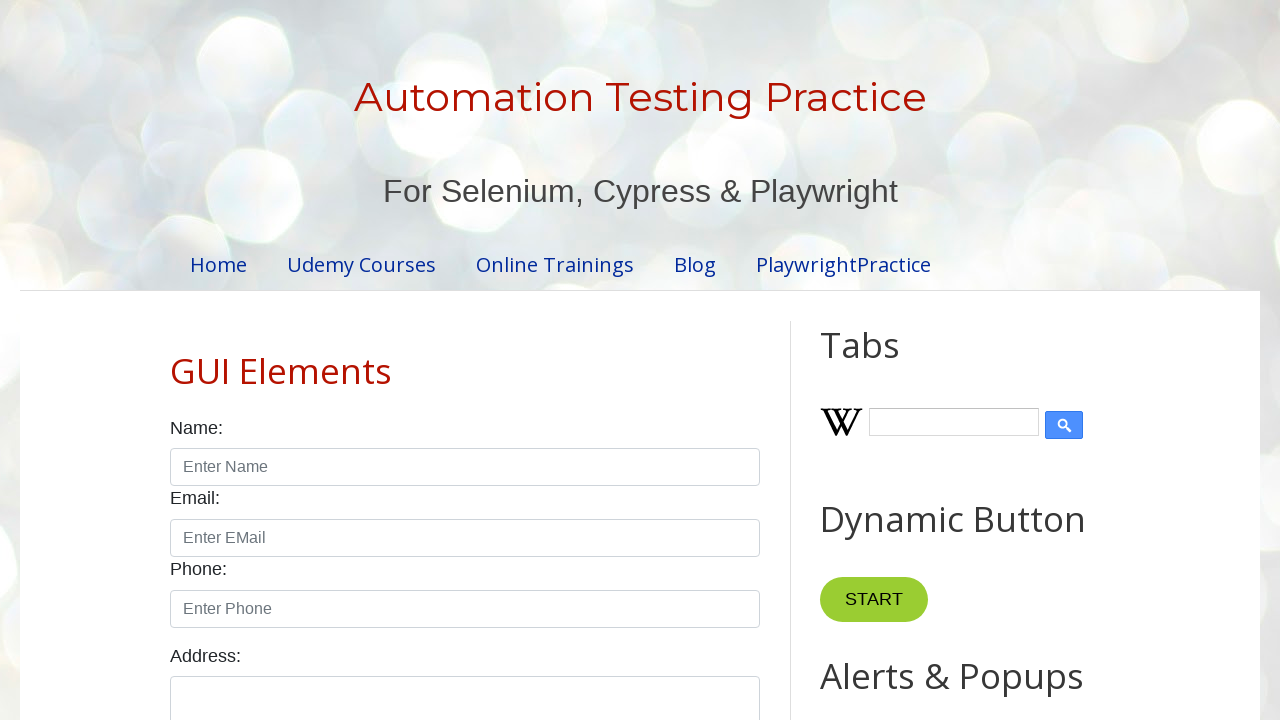

Scrolled to Date Picker 1 label
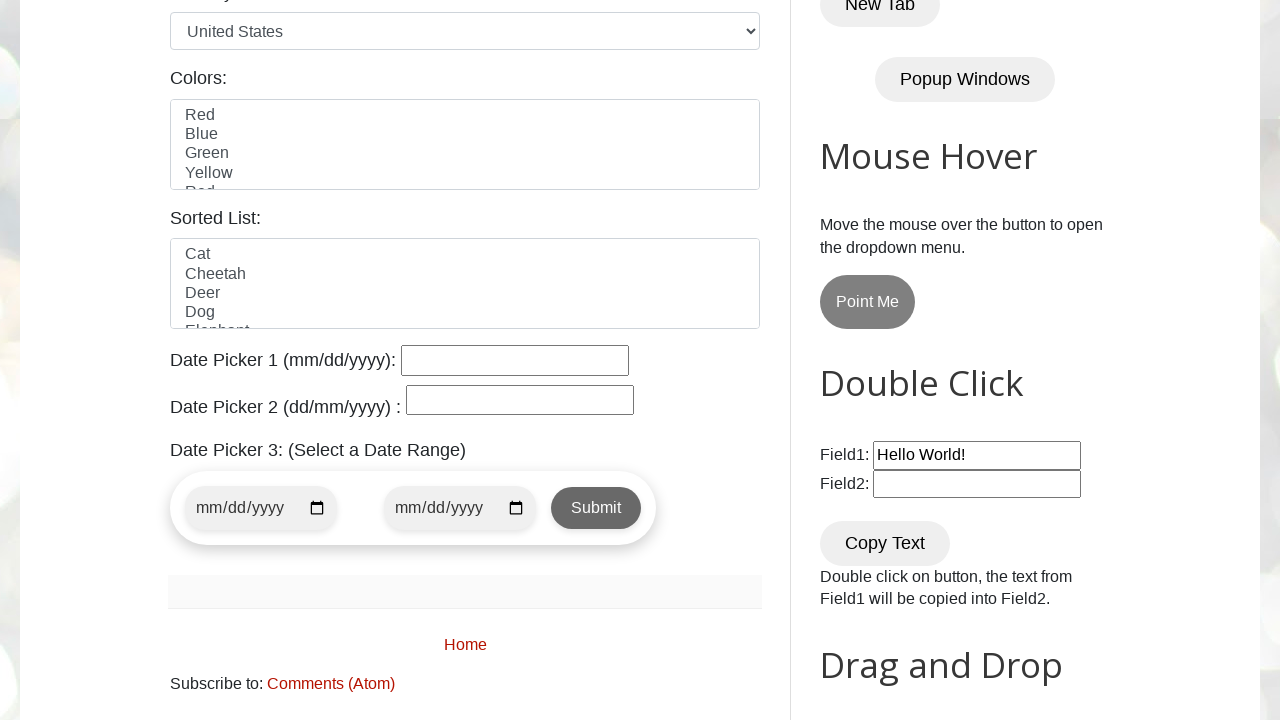

Clicked on date input field to open date picker at (520, 400) on input#txtDate
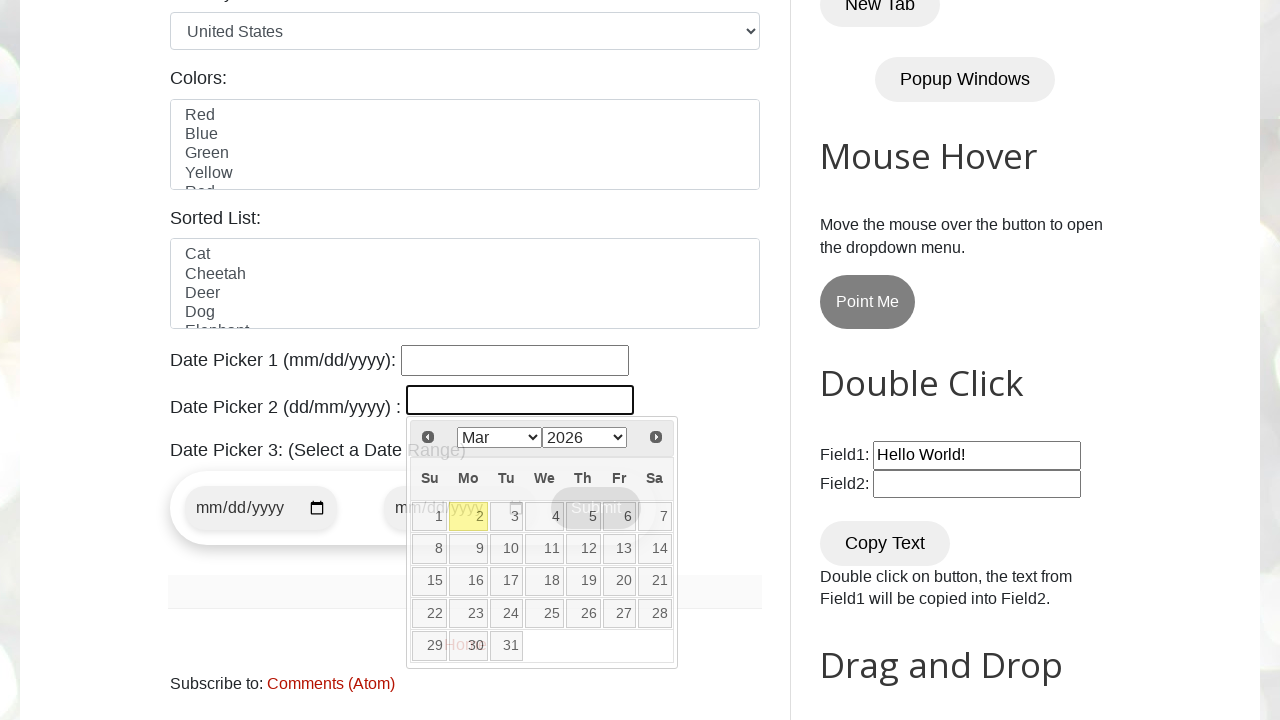

Selected year 2033 from year dropdown on select[aria-label='Select year']
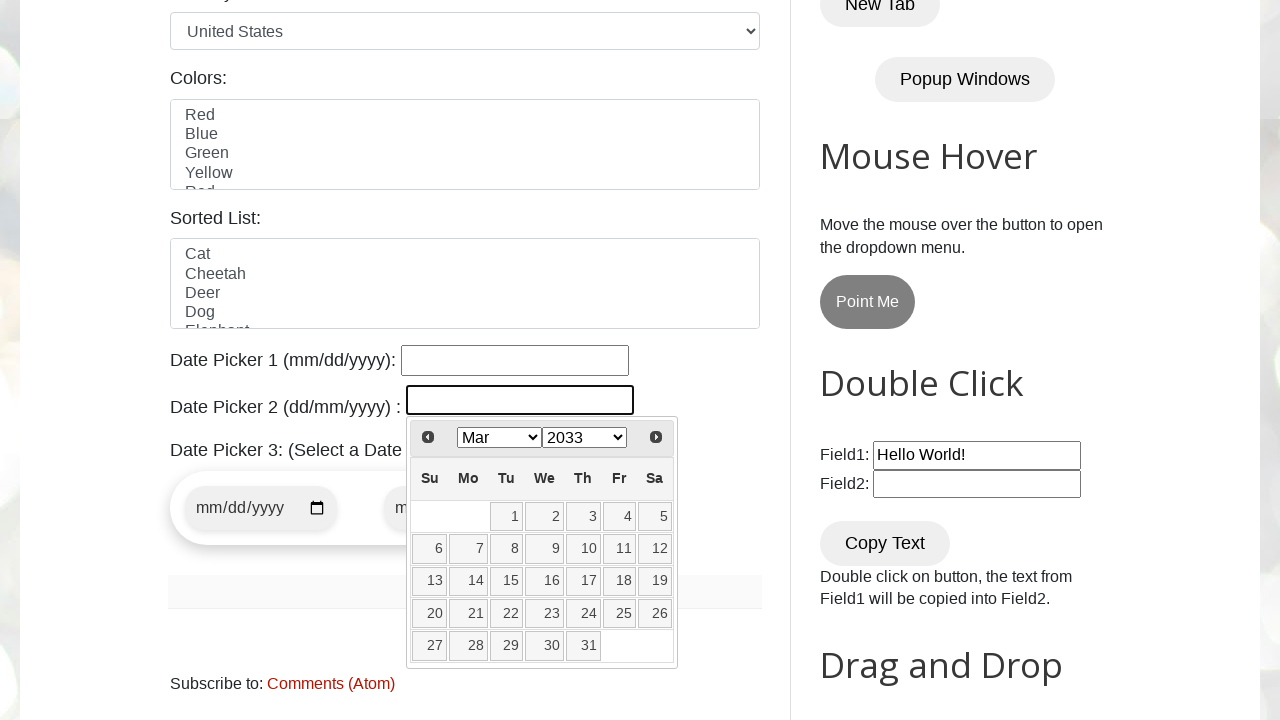

Selected December from month dropdown on select[aria-label='Select month']
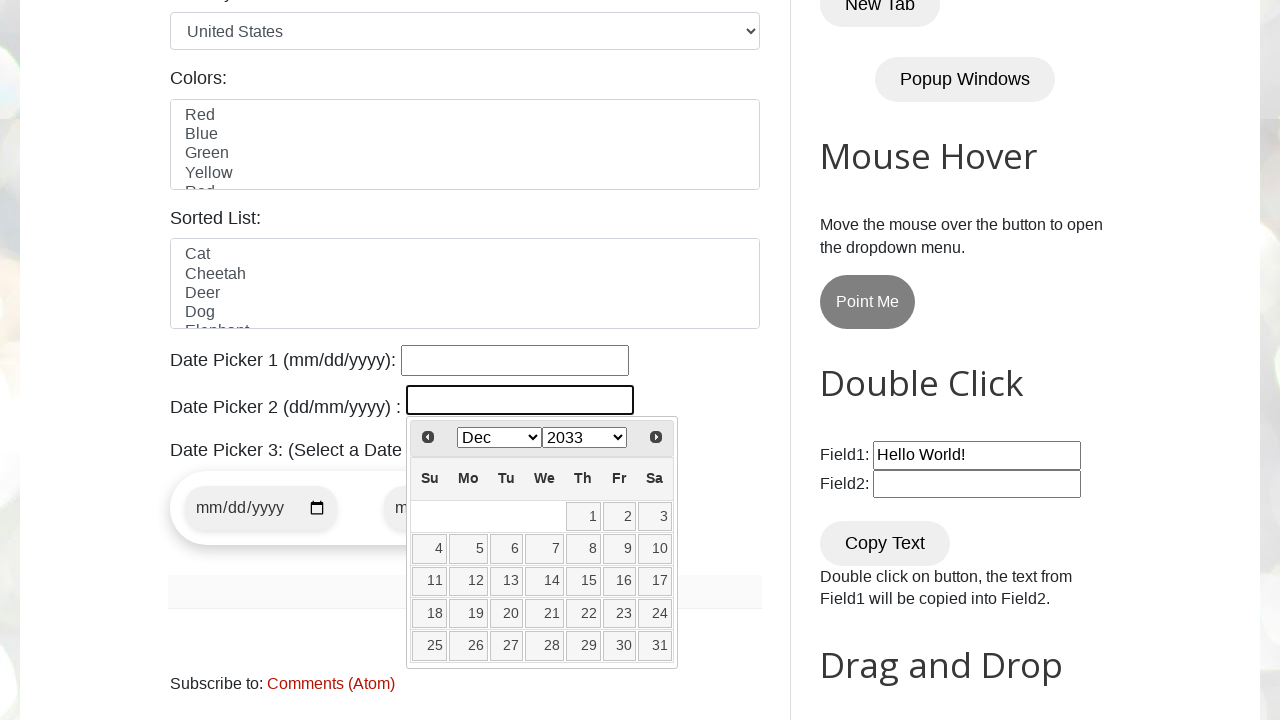

Clicked on date 12 in the calendar at (468, 581) on table.ui-datepicker-calendar tbody td a:text-is('12')
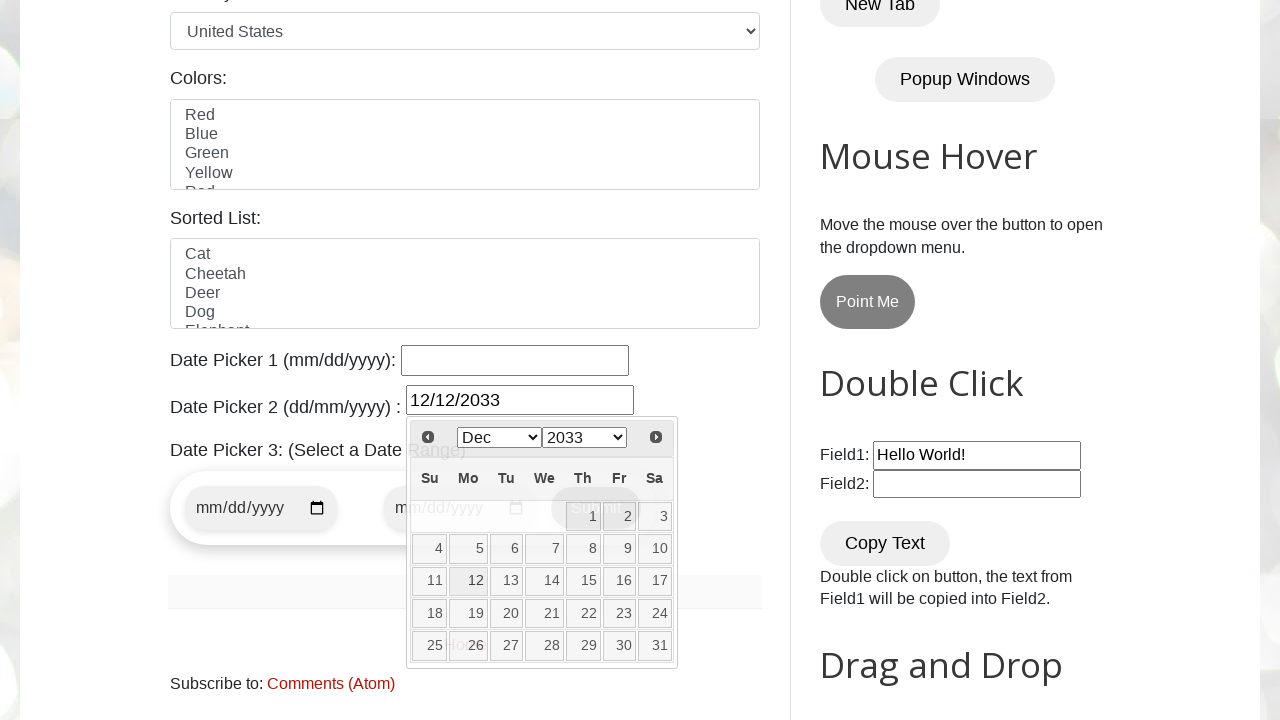

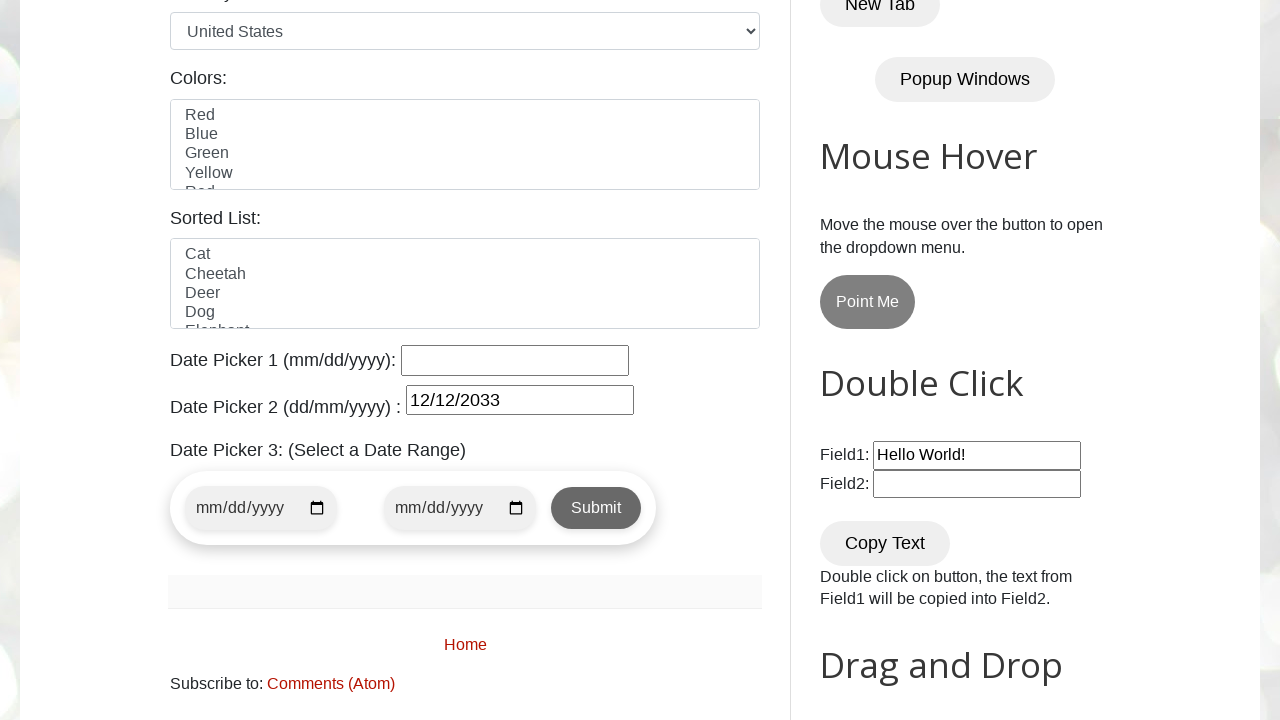